Tests dropdown selection by navigating to the Dropdown page and selecting an option by index

Starting URL: https://practice.cydeo.com/

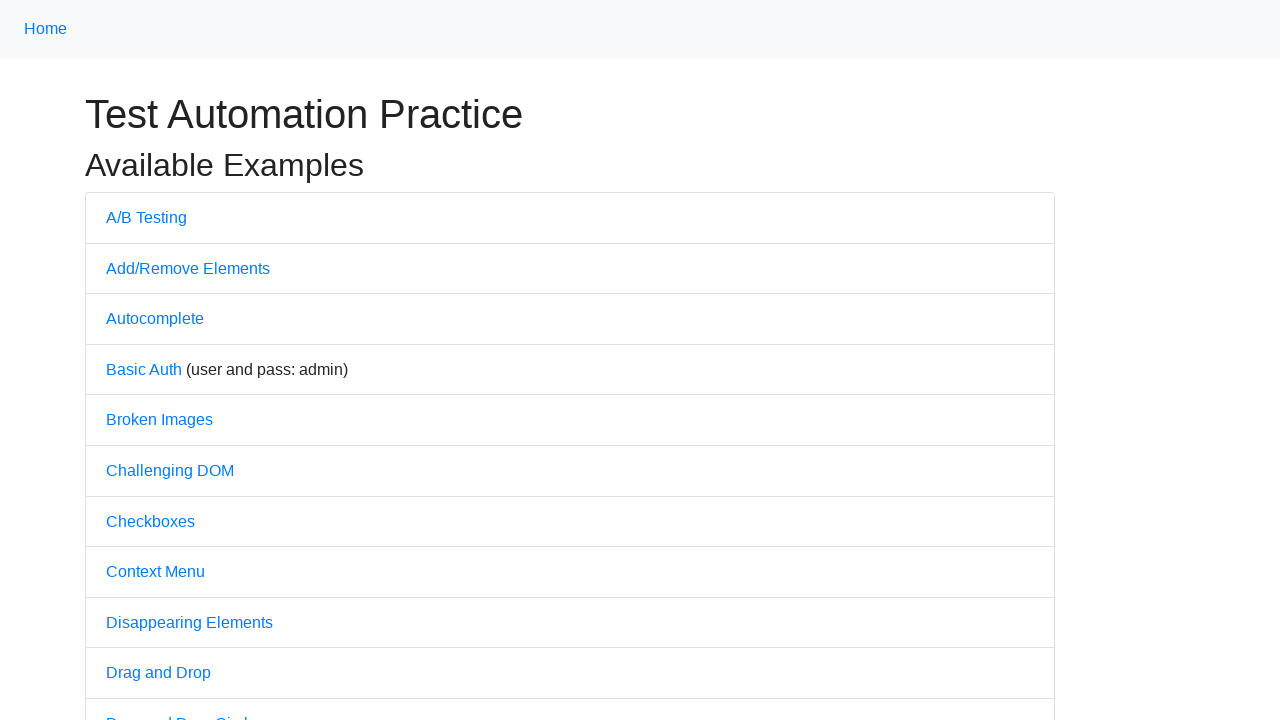

Clicked on Dropdown link to navigate to dropdown page at (143, 360) on text='Dropdown'
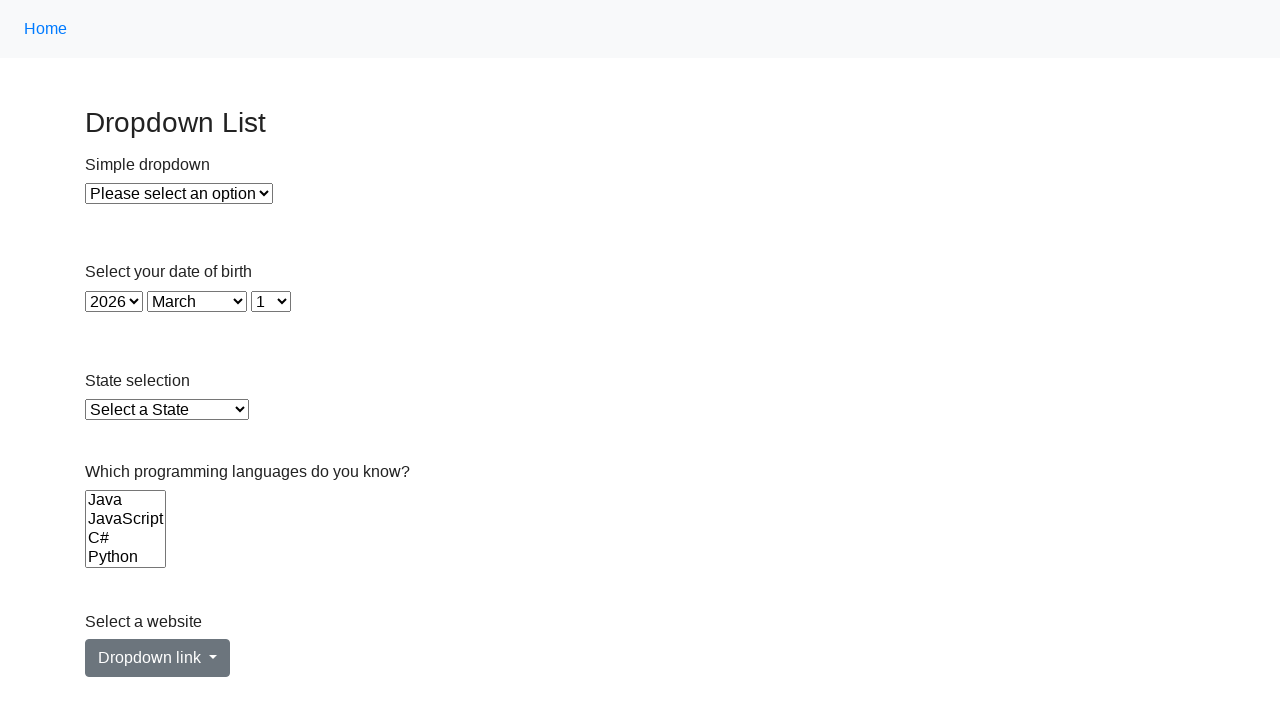

Selected option by index 1 (second option) from dropdown on xpath=//select[@id='dropdown']
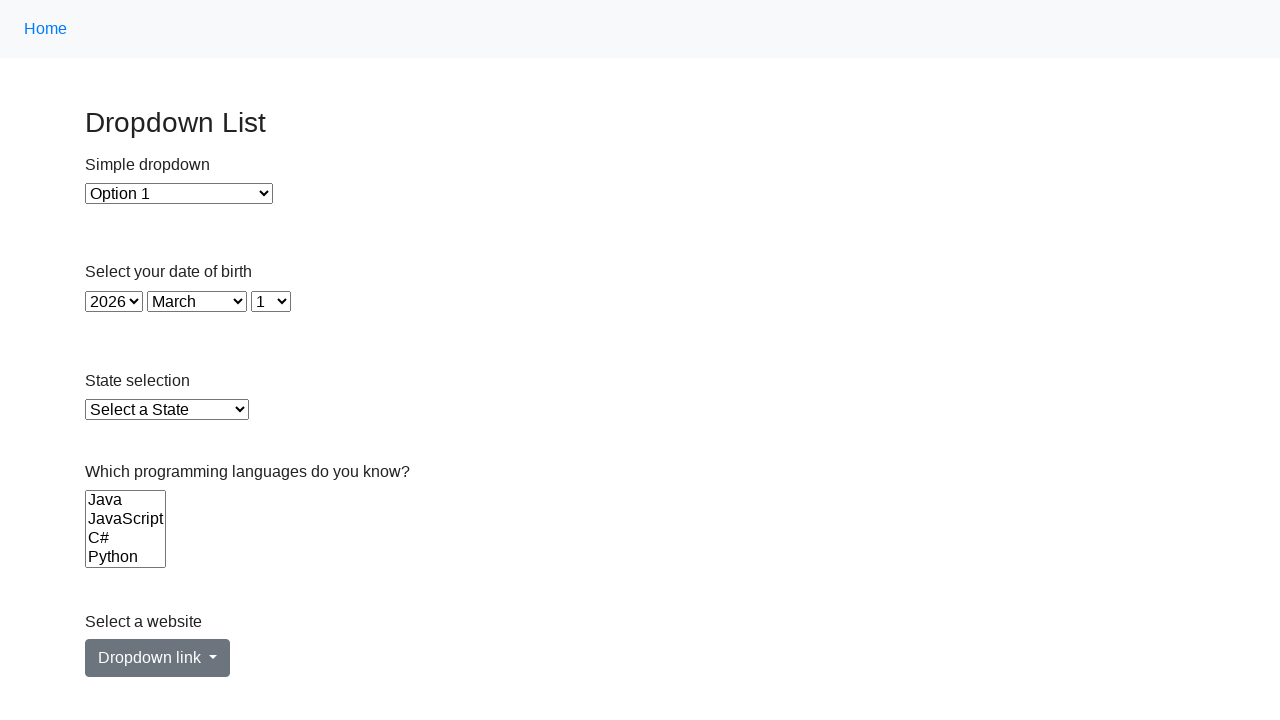

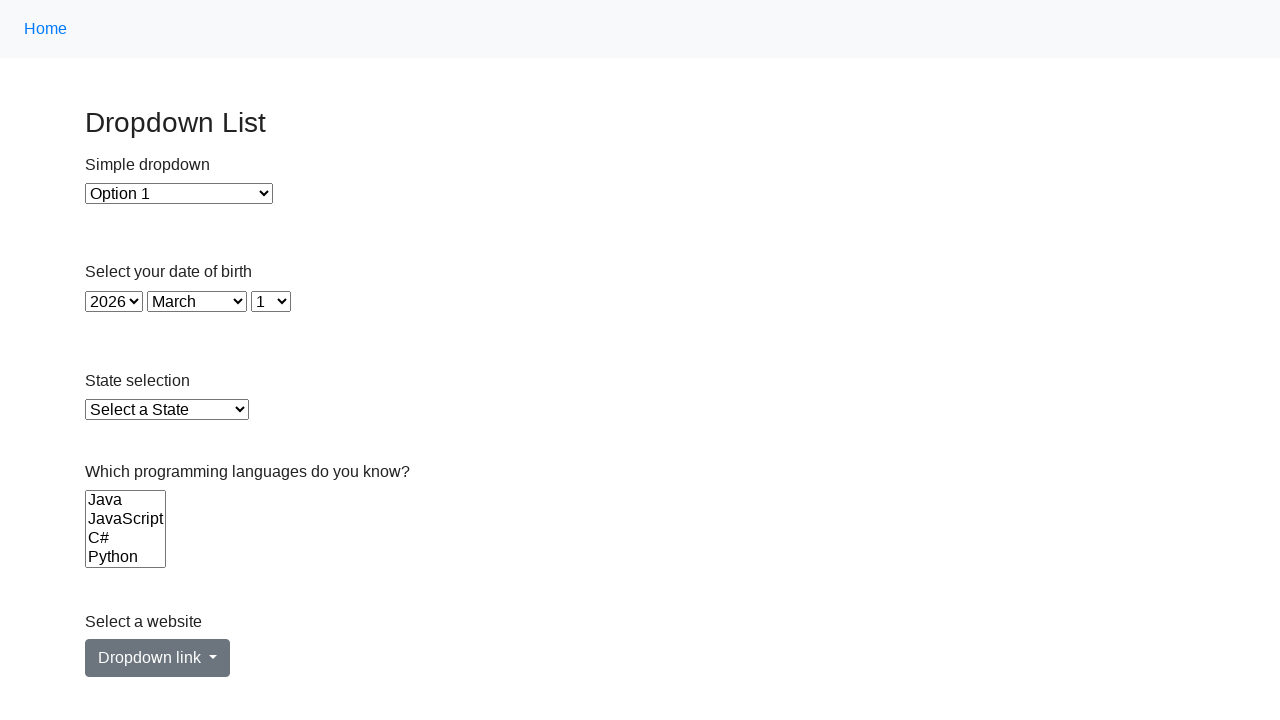